Tests that todo data persists after page reload

Starting URL: https://demo.playwright.dev/todomvc

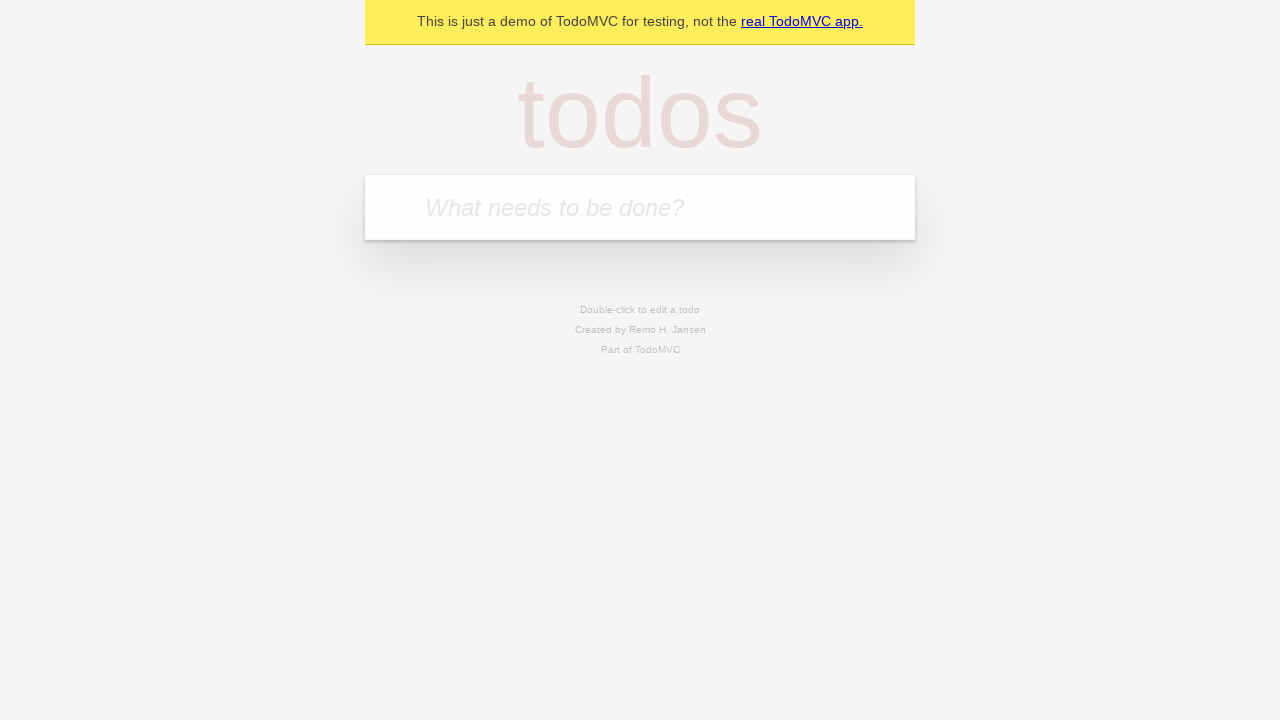

Filled todo input with 'buy some cheese' on internal:attr=[placeholder="What needs to be done?"i]
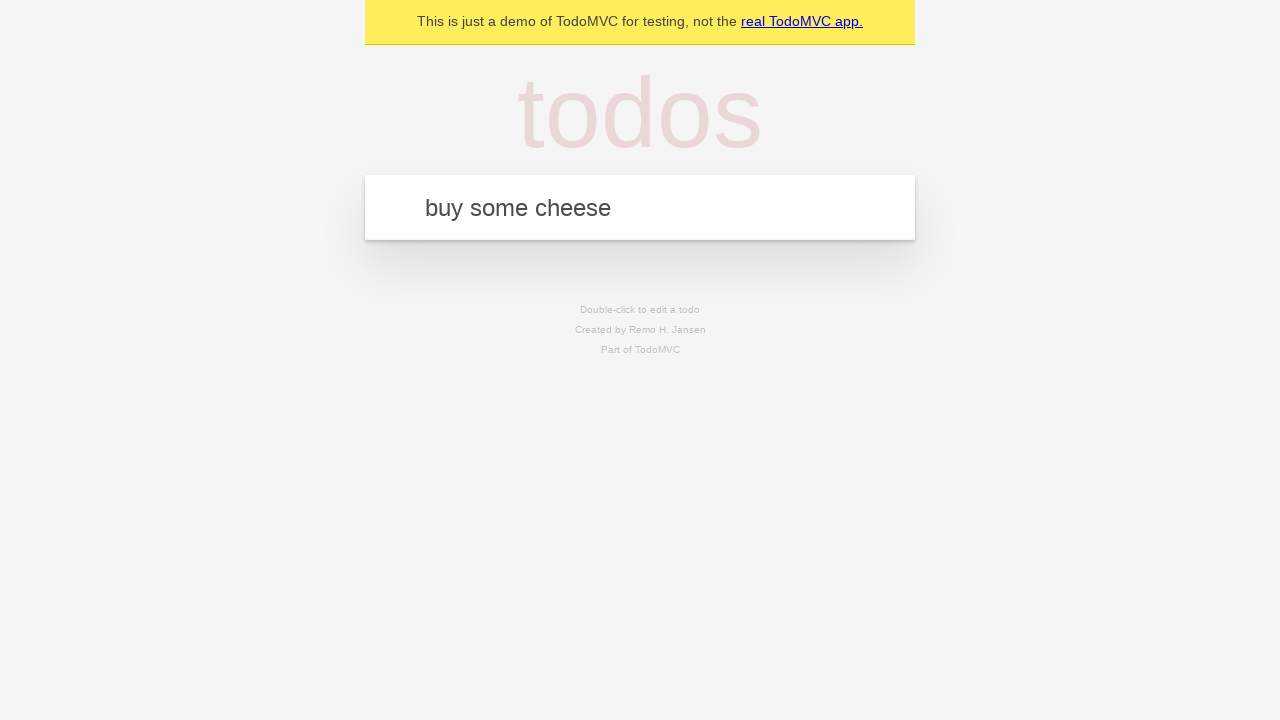

Pressed Enter to add todo item 'buy some cheese' on internal:attr=[placeholder="What needs to be done?"i]
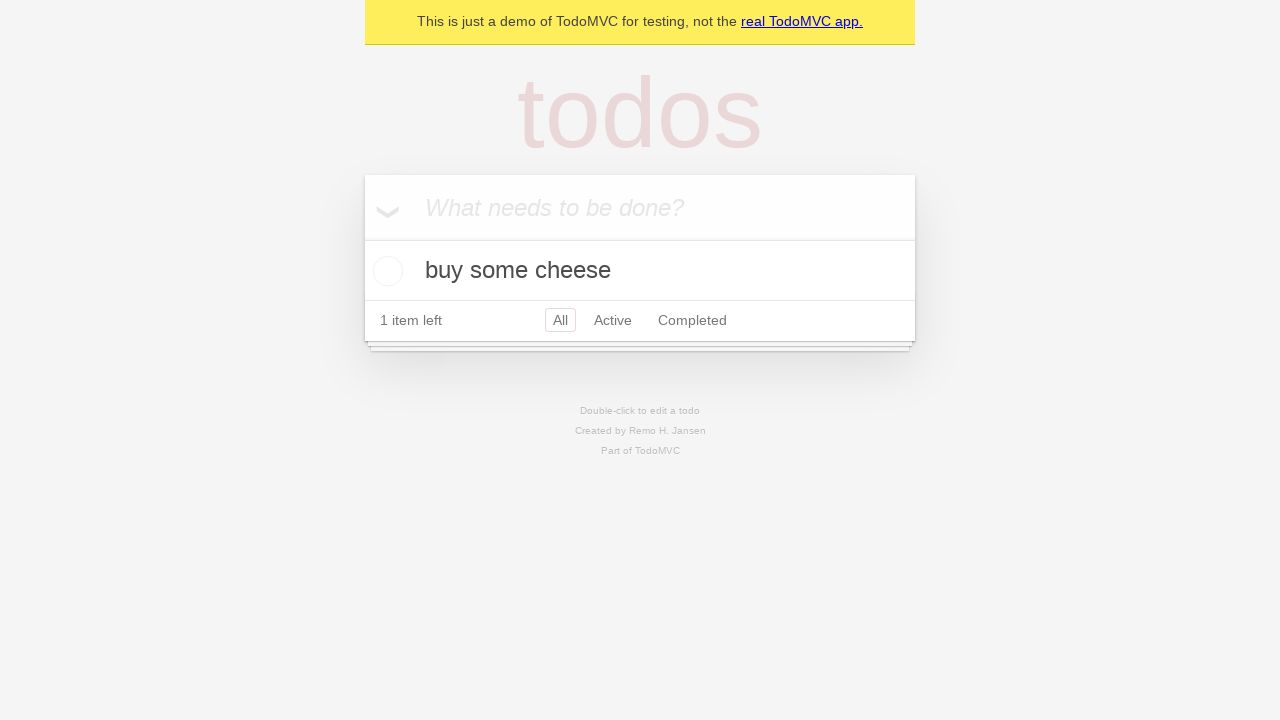

Filled todo input with 'feed the cat' on internal:attr=[placeholder="What needs to be done?"i]
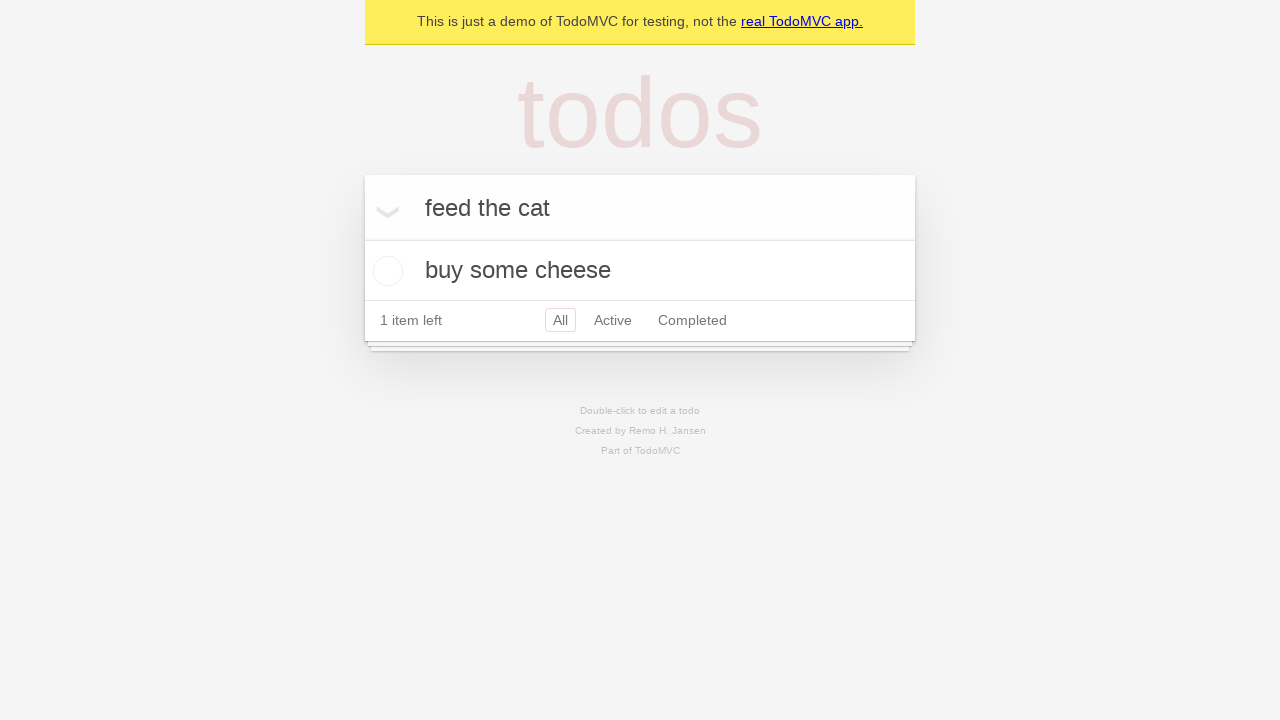

Pressed Enter to add todo item 'feed the cat' on internal:attr=[placeholder="What needs to be done?"i]
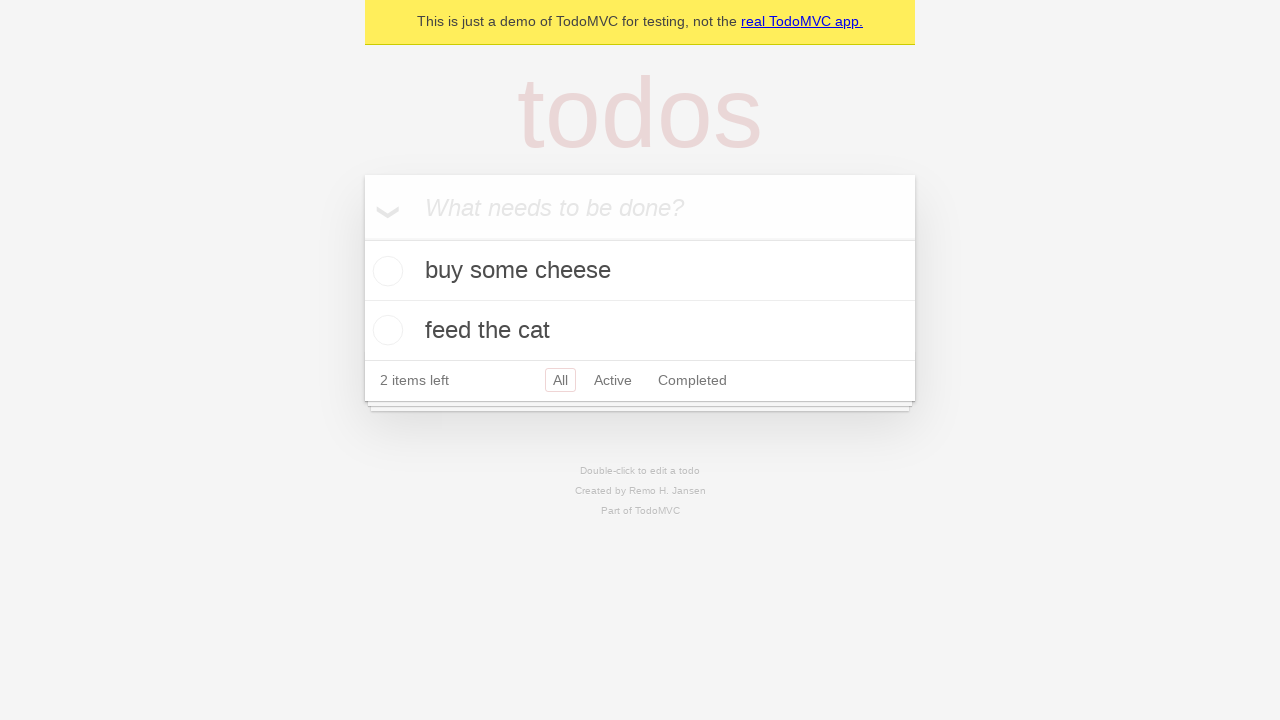

Checked the first todo item checkbox at (385, 271) on internal:testid=[data-testid="todo-item"s] >> nth=0 >> internal:role=checkbox
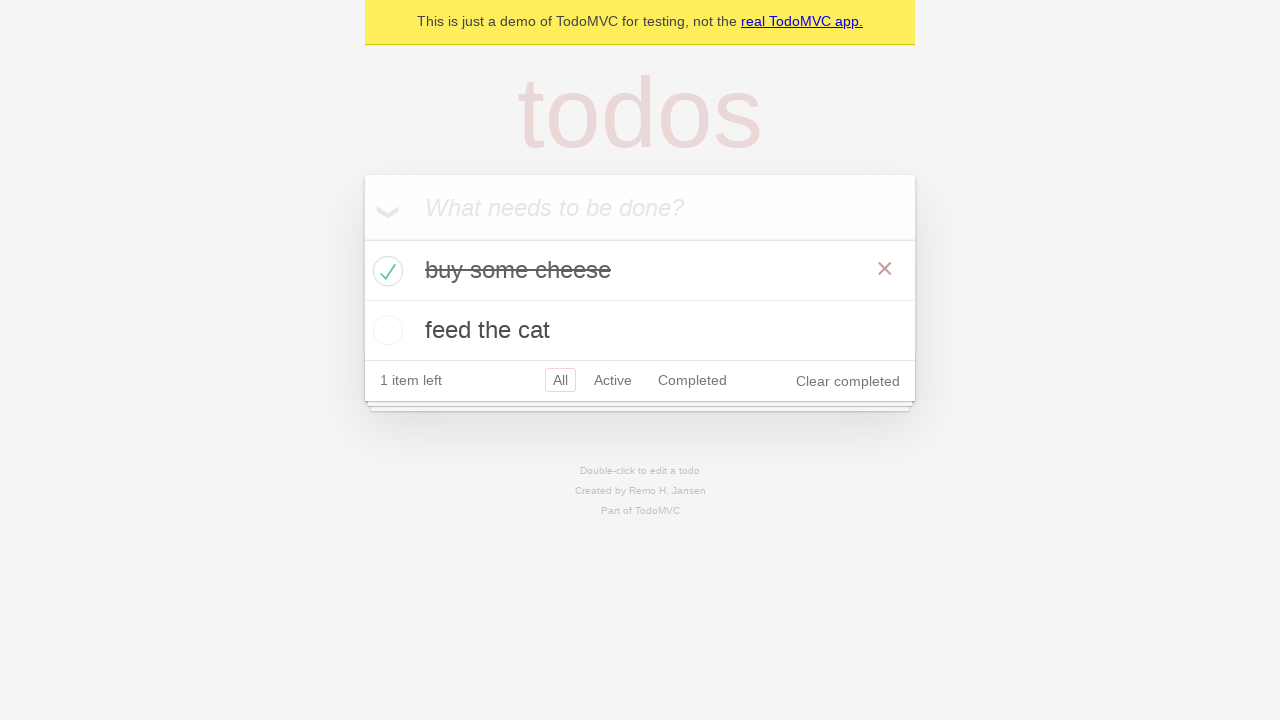

Reloaded the page to test data persistence
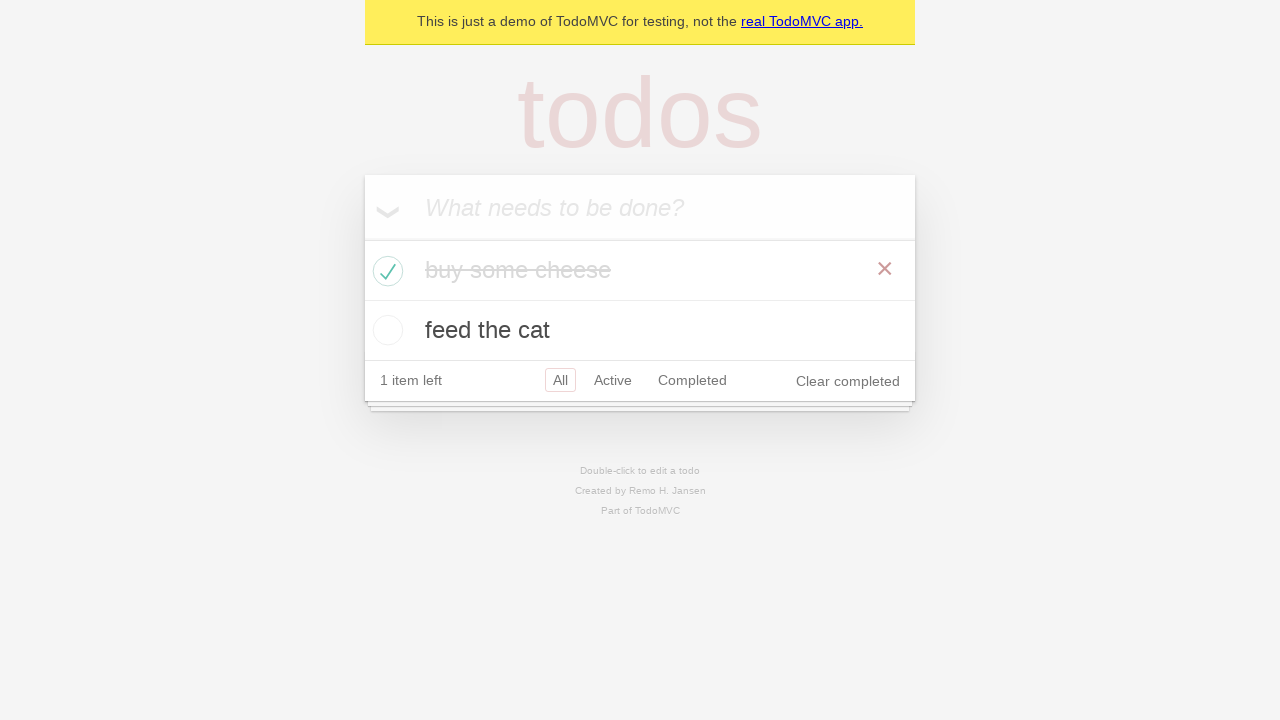

Todo items loaded after page reload
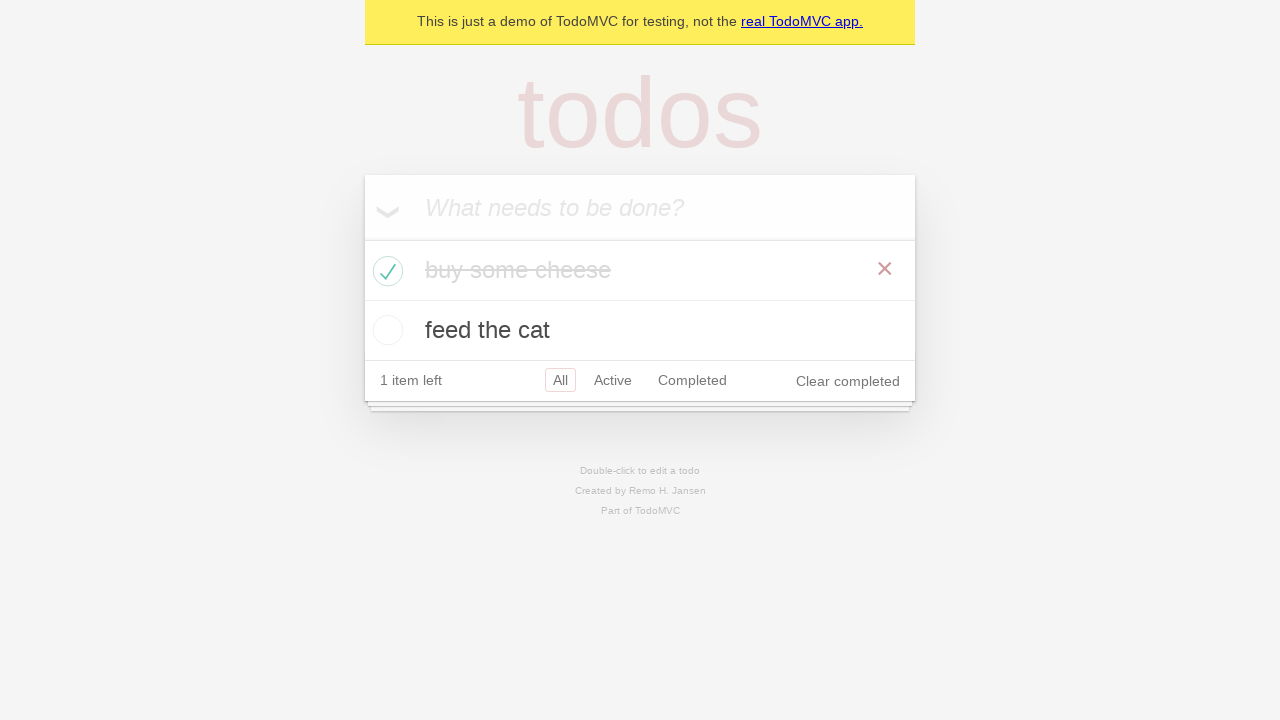

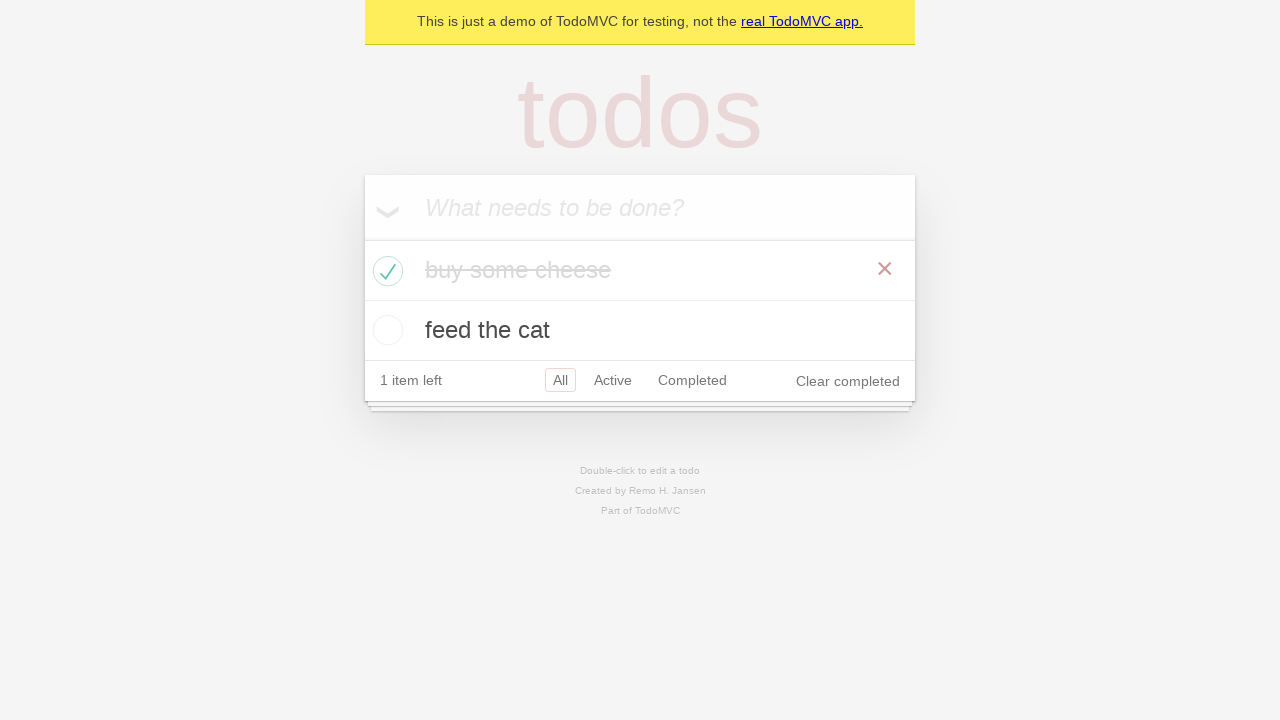